Tests the login functionality by entering username and password credentials

Starting URL: https://www.demoblaze.com/index.html

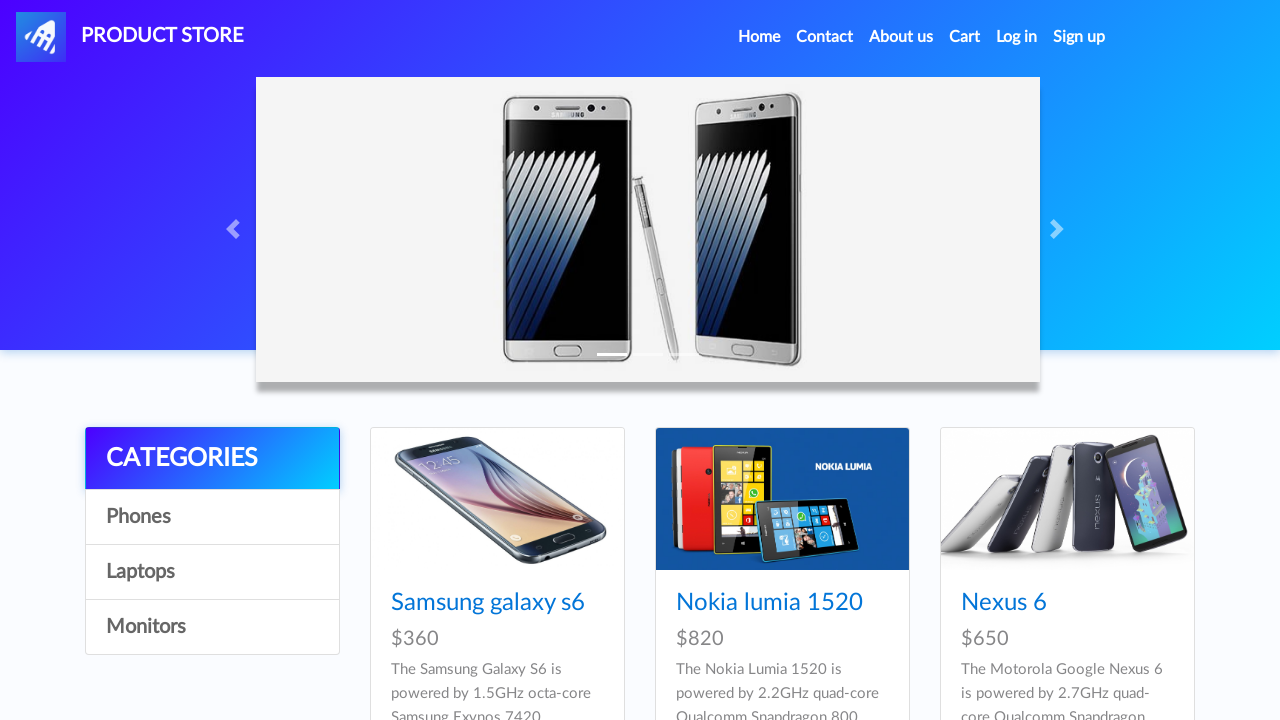

Clicked Log in button at (1017, 37) on #login2
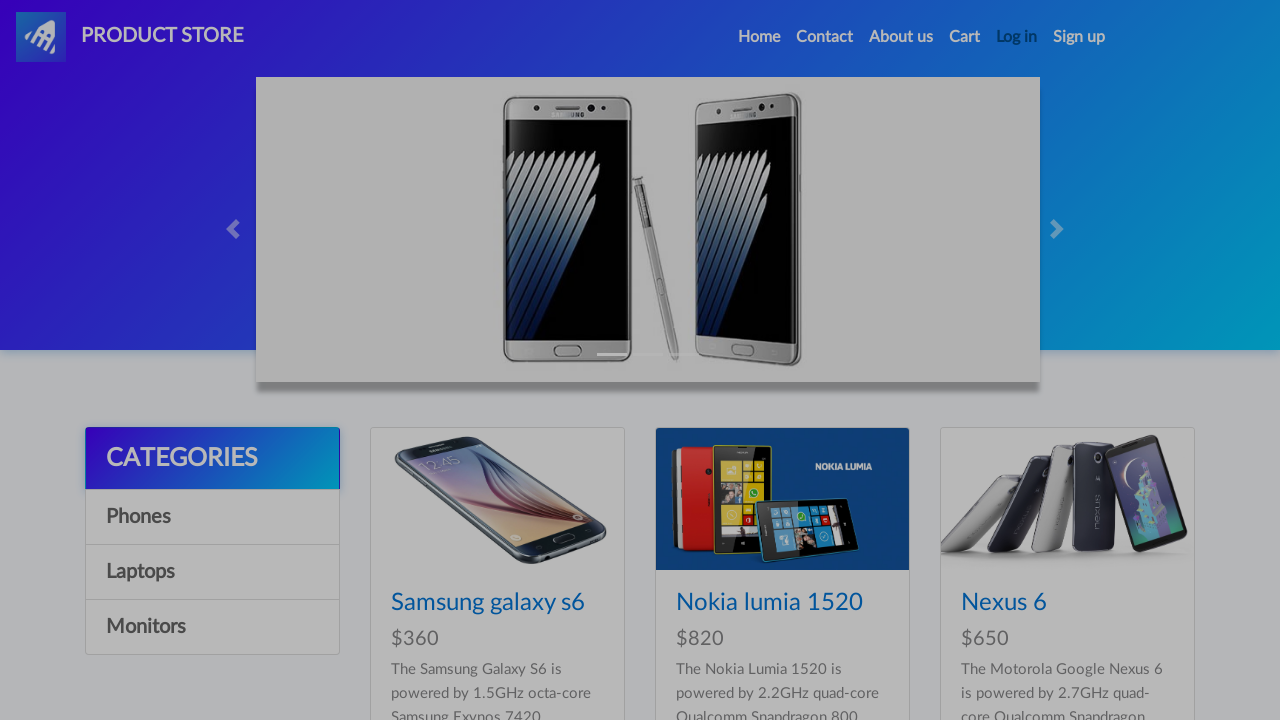

Login modal appeared with username field visible
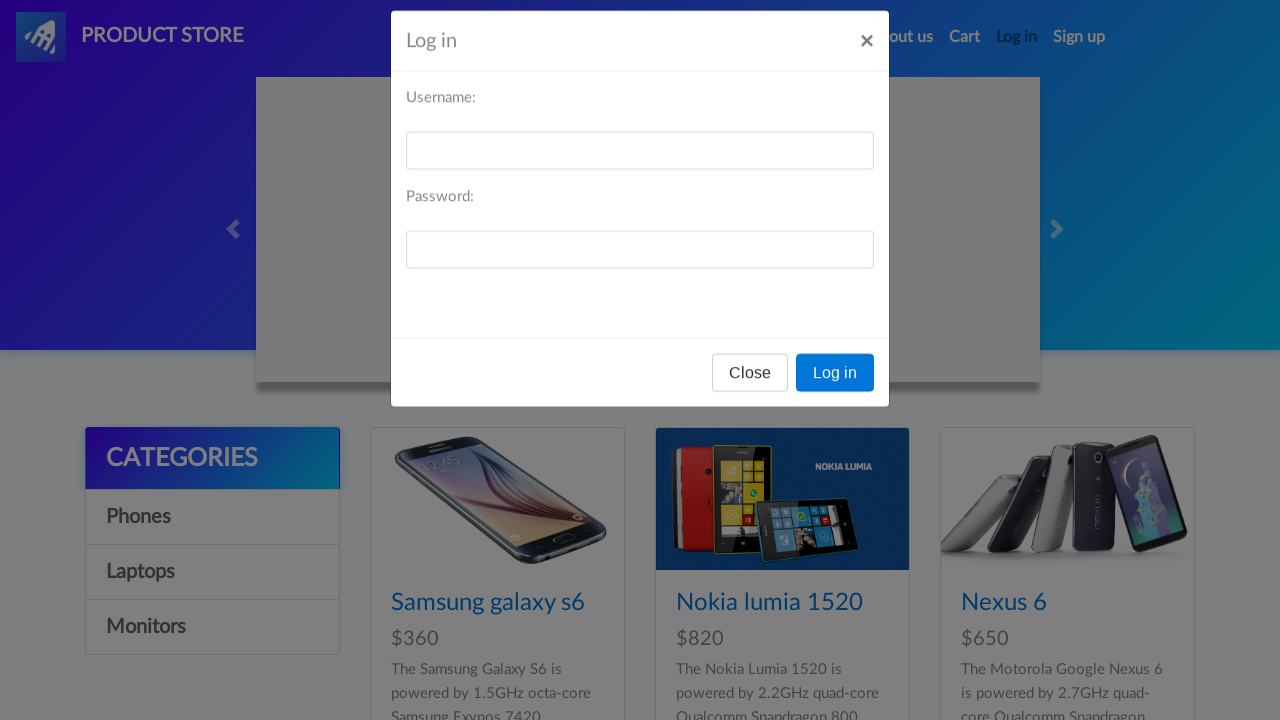

Entered username 'testuser123' in login form on #loginusername
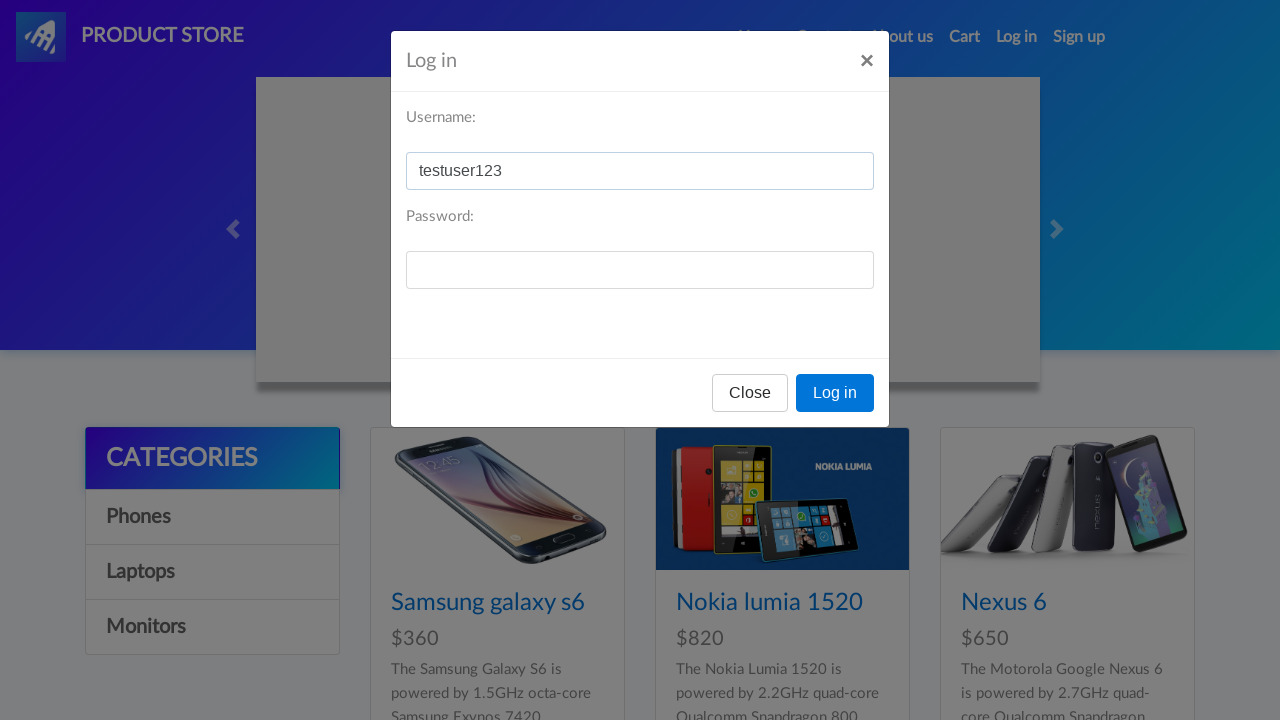

Entered password 'TestPass456' in login form on #loginpassword
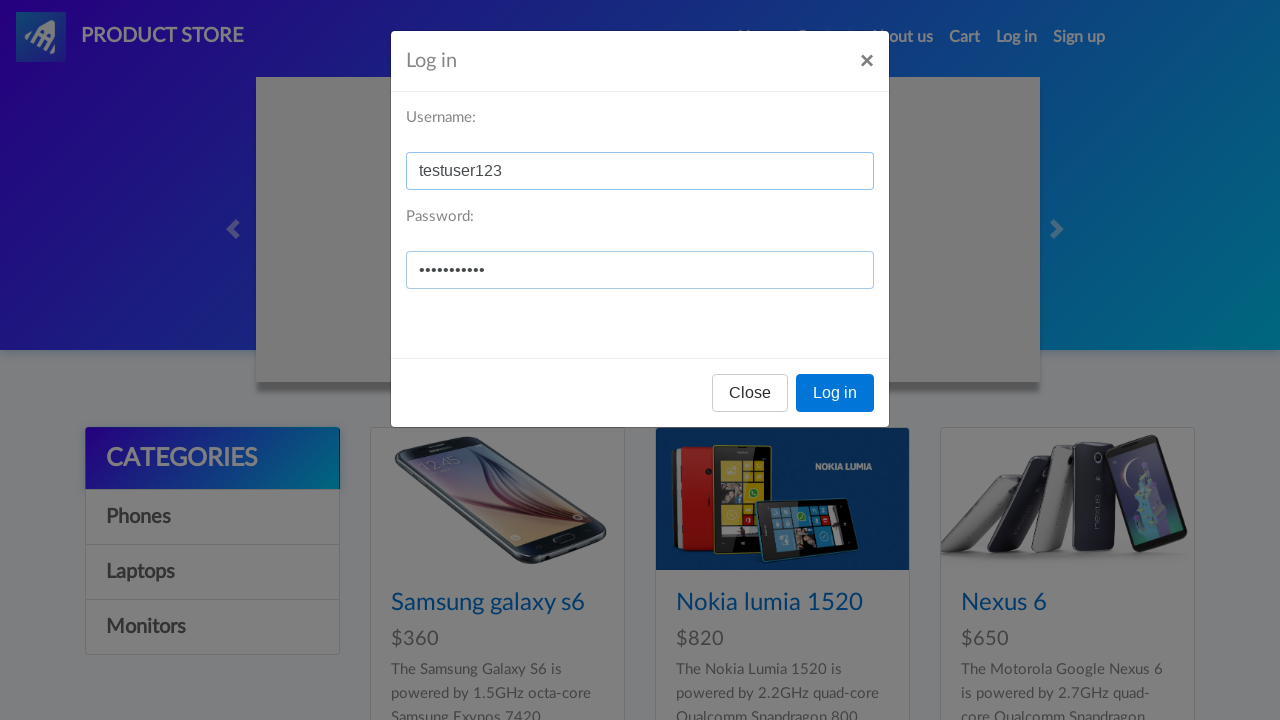

Clicked login submit button to authenticate at (835, 393) on button[onclick='logIn()']
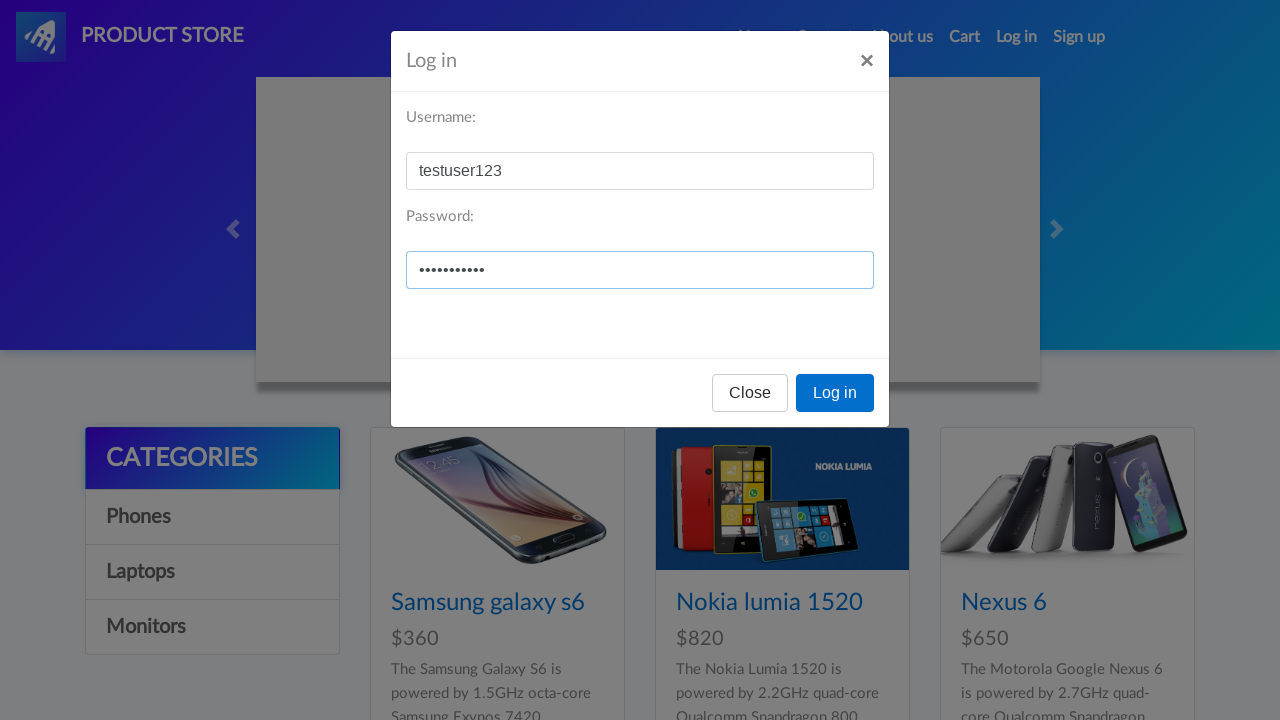

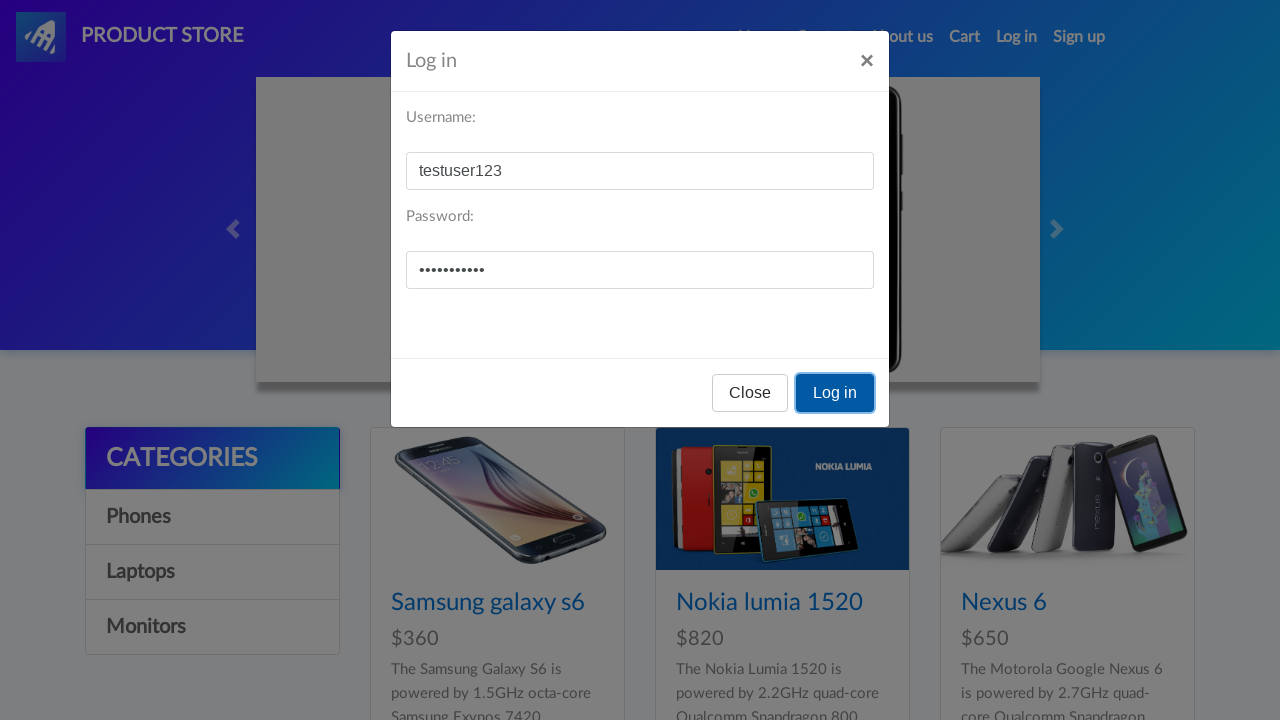